Tests mouse input events by performing left click, double click, and right click actions on a page and verifying the active element changes after each action.

Starting URL: https://v1.training-support.net/selenium/input-events

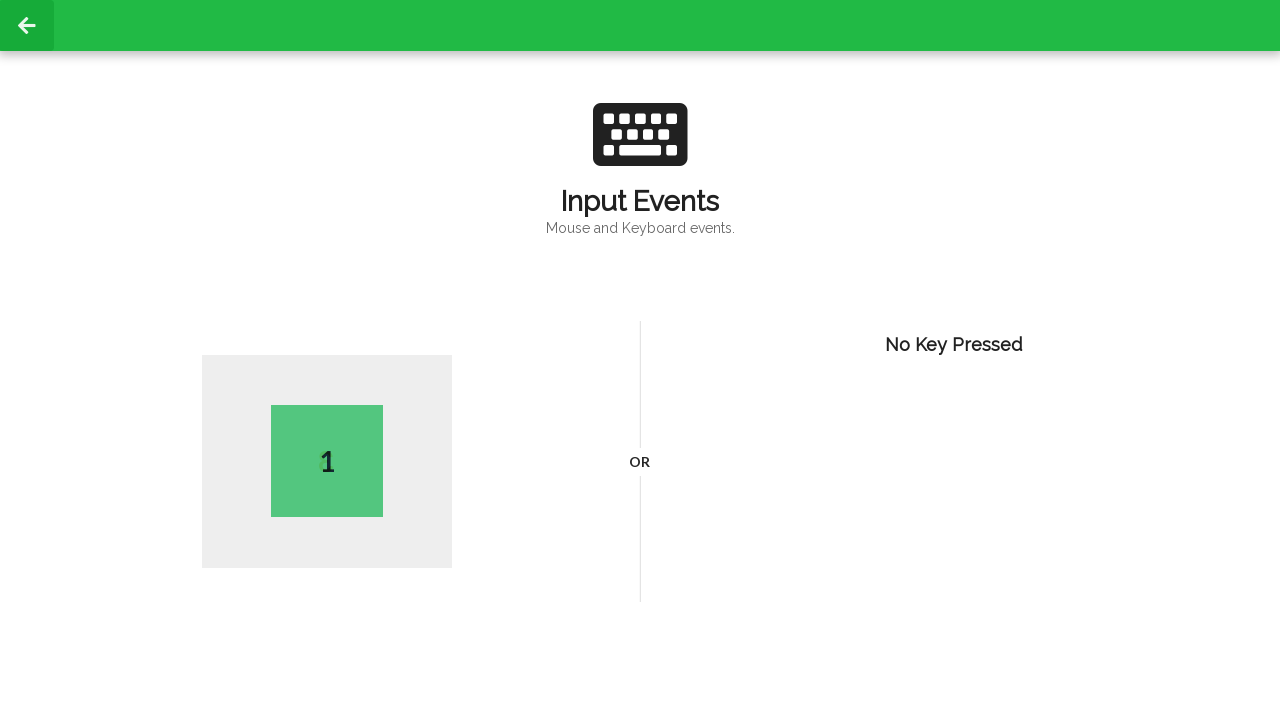

Performed left click at coordinates (400, 300) at (400, 300)
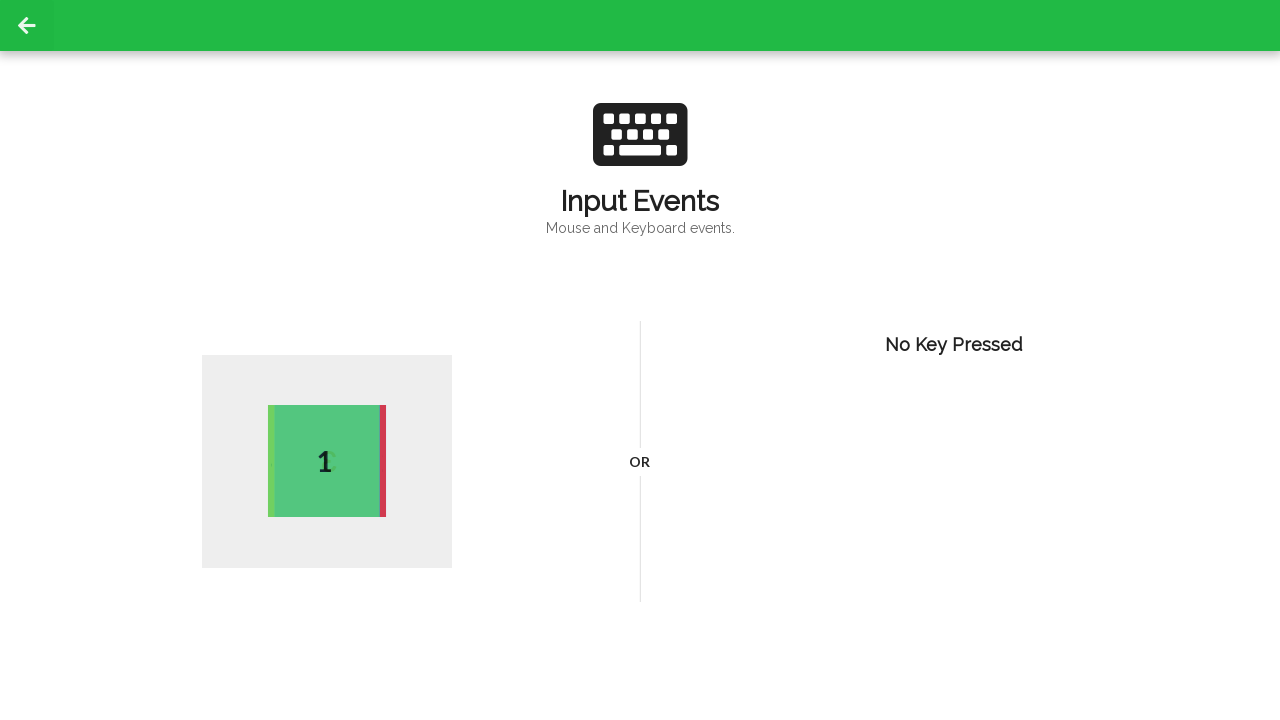

Verified active element is present after left click
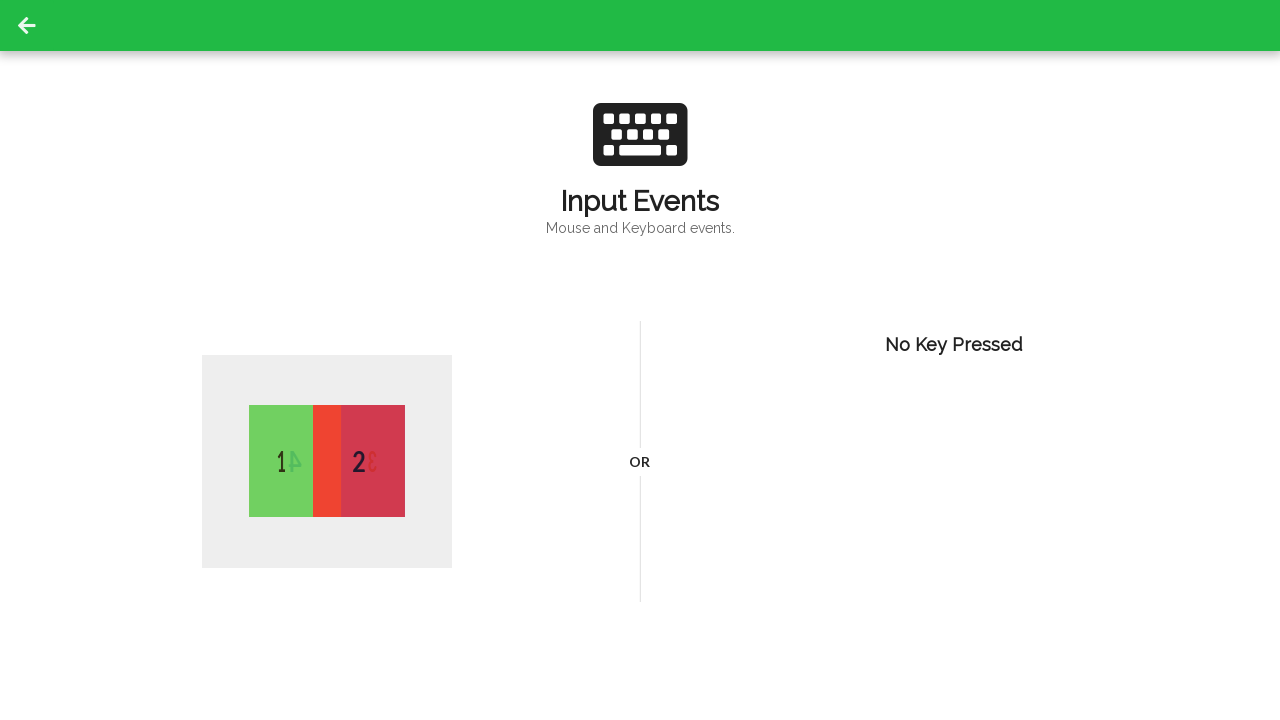

Performed double click at coordinates (400, 300)
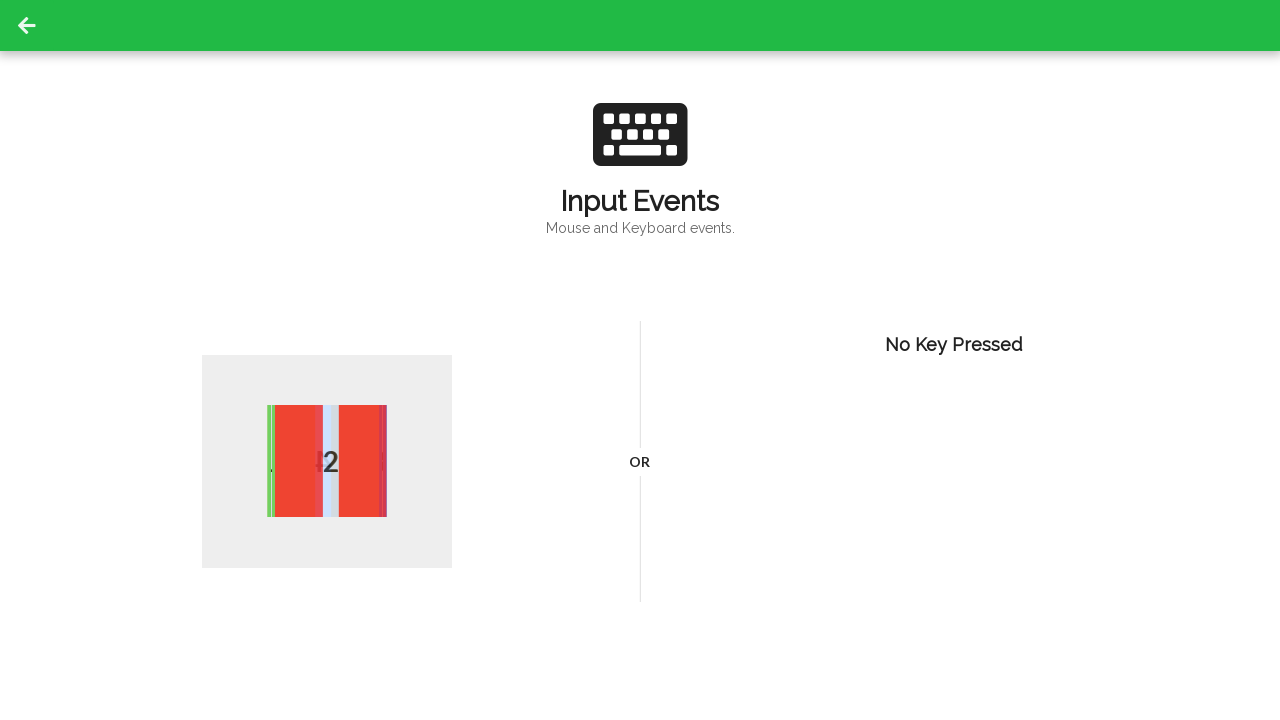

Verified active element is present after double click
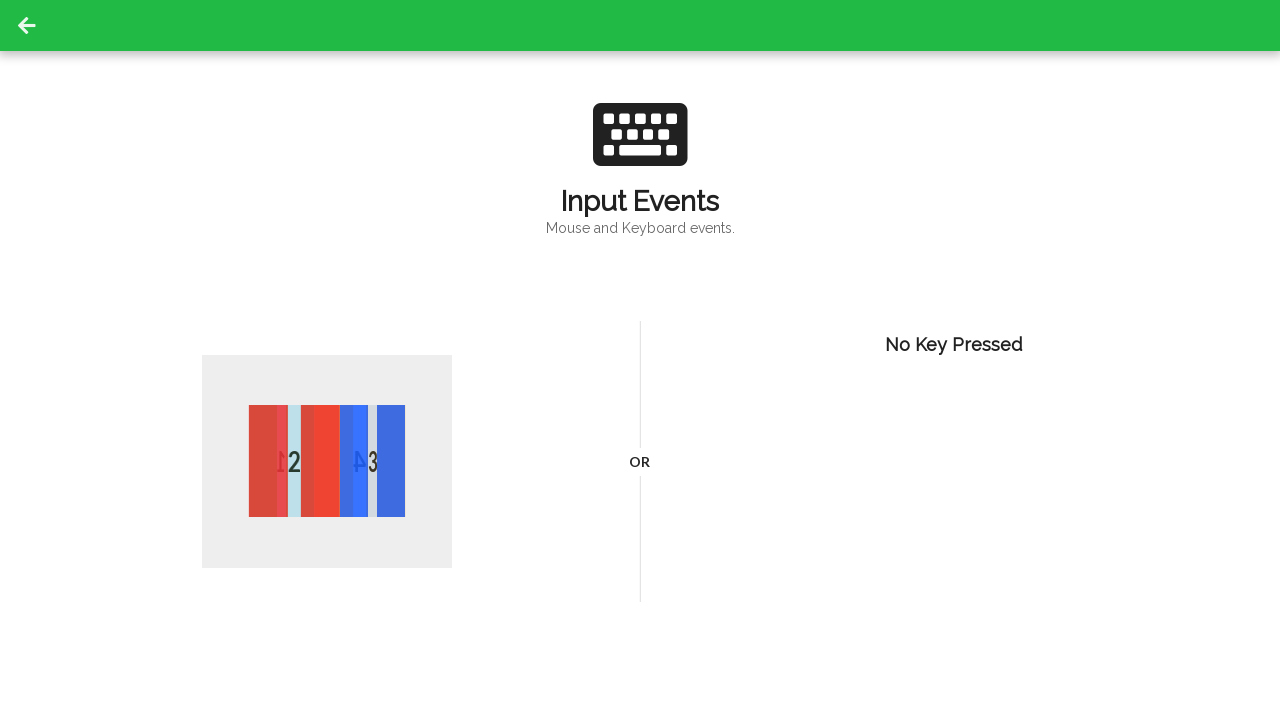

Performed right click at coordinates (400, 300) at (400, 300)
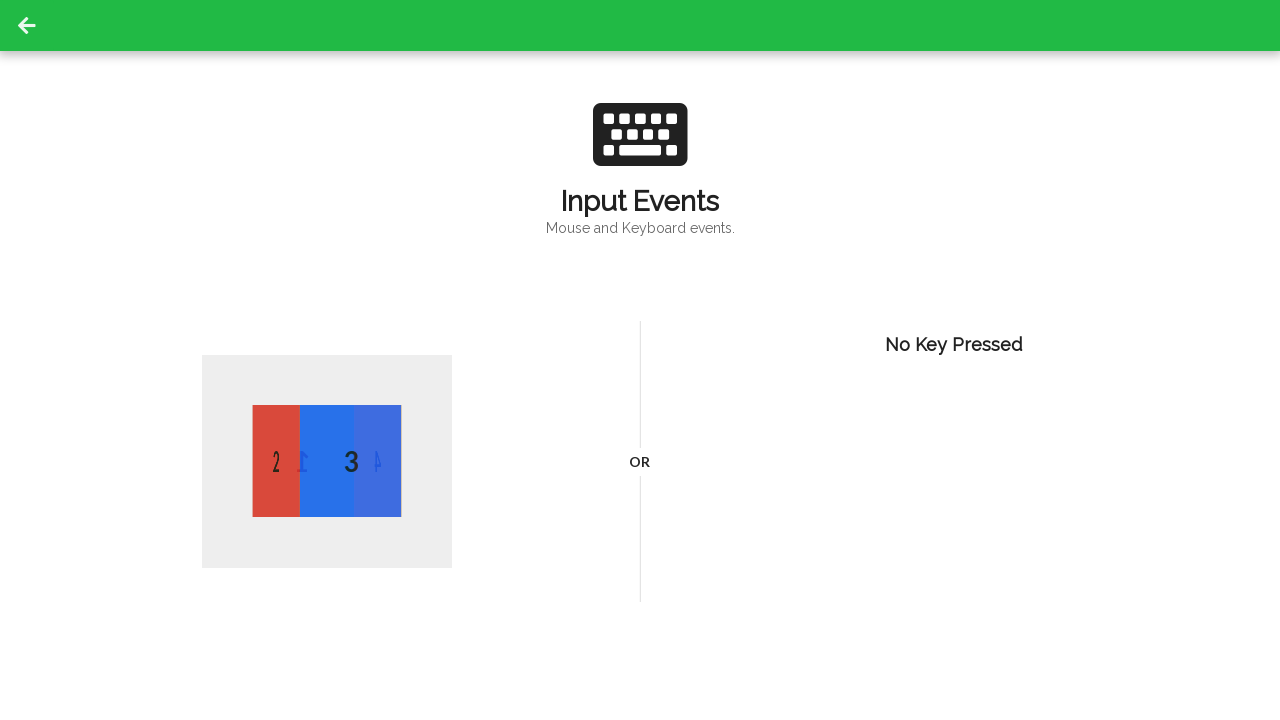

Verified active element is present after right click
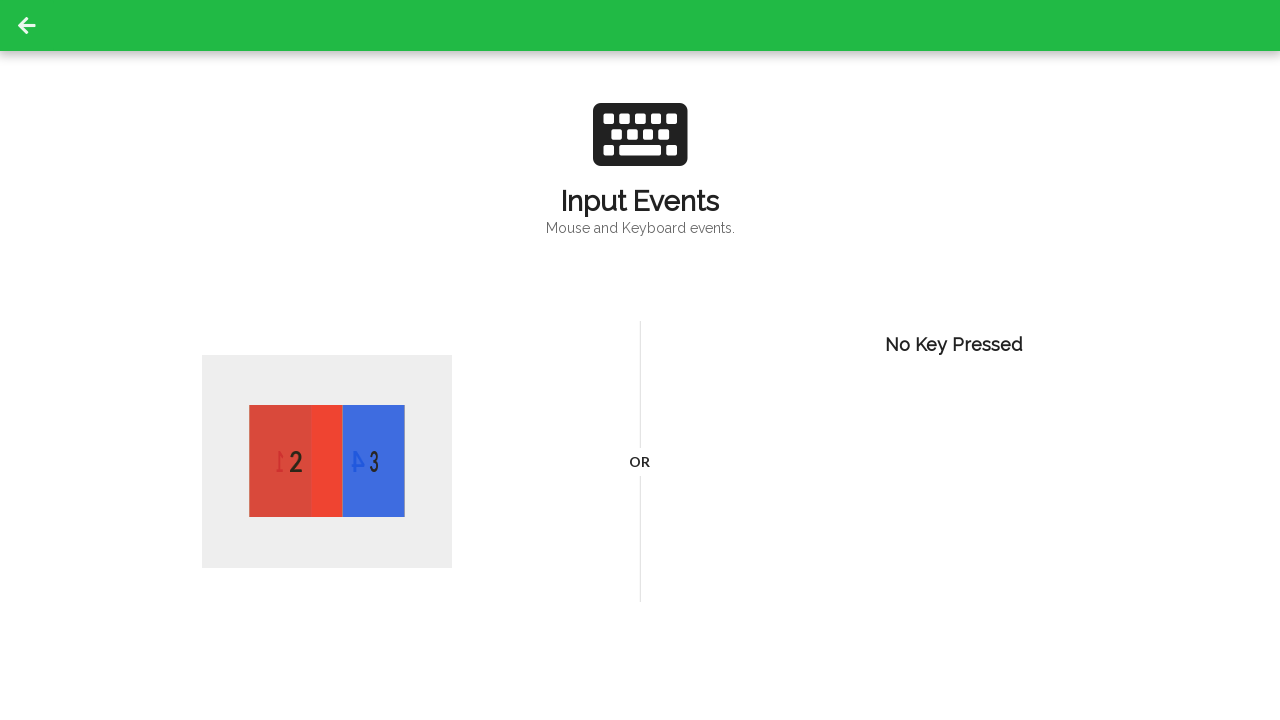

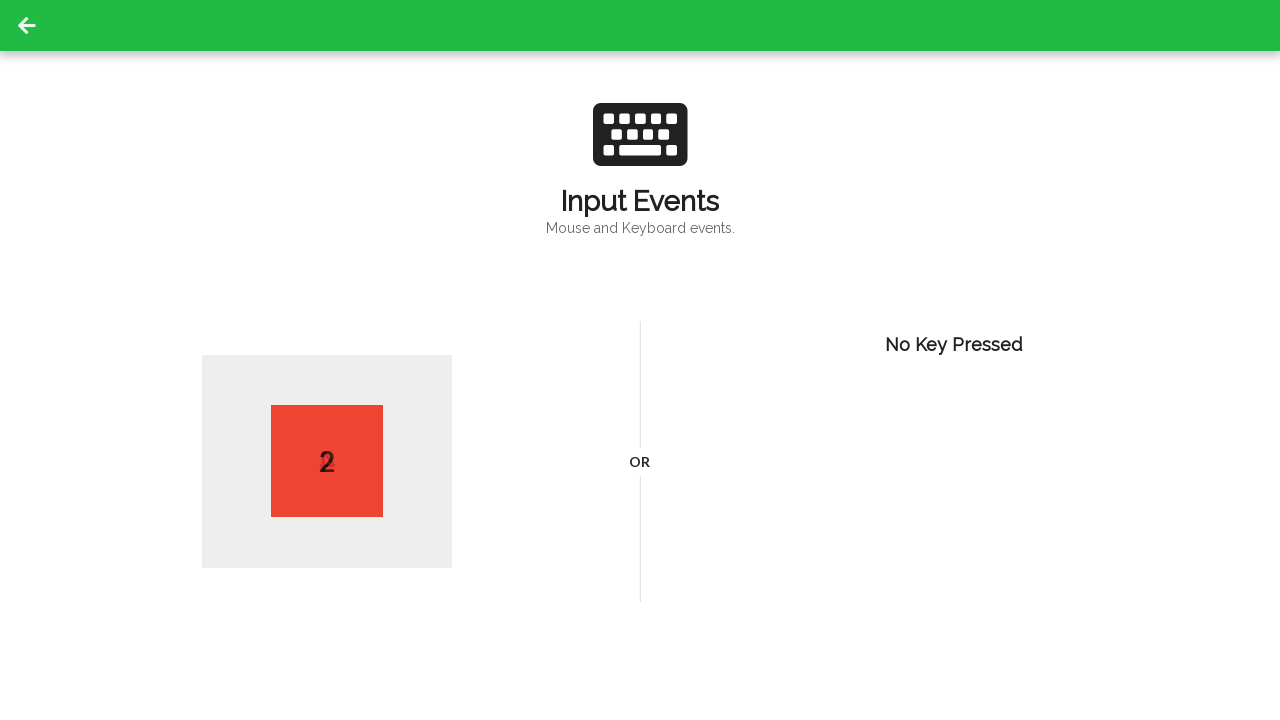